Views product details by clicking on Products, then View Product, and verifies product information is displayed

Starting URL: https://automationexercise.com

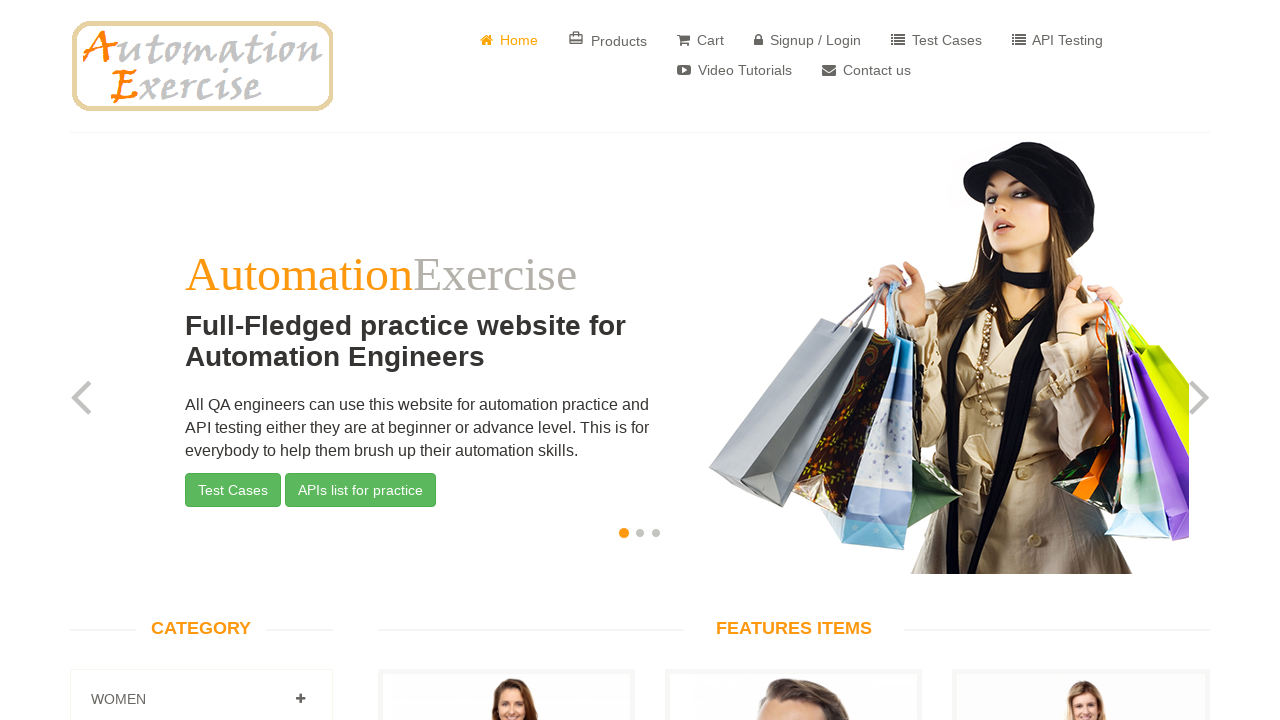

Clicked on Products menu at (608, 40) on text=Products
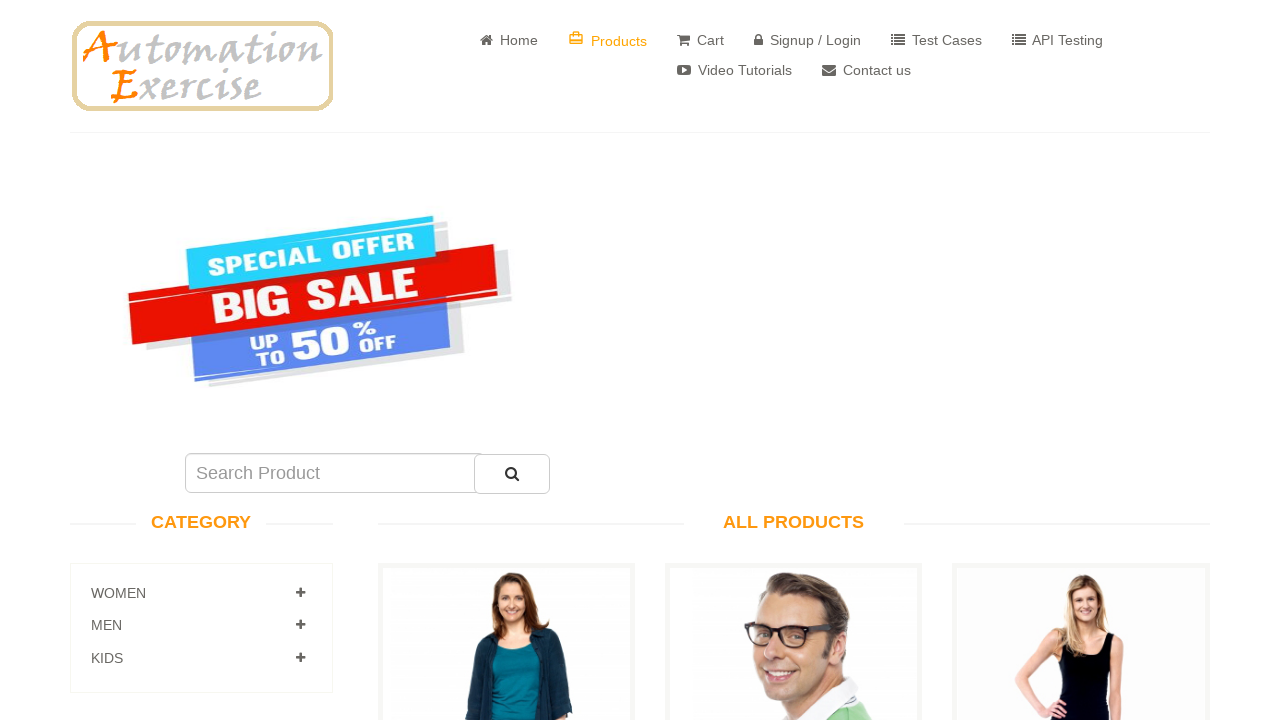

Clicked on View Product for the first product at (506, 361) on text=View Product
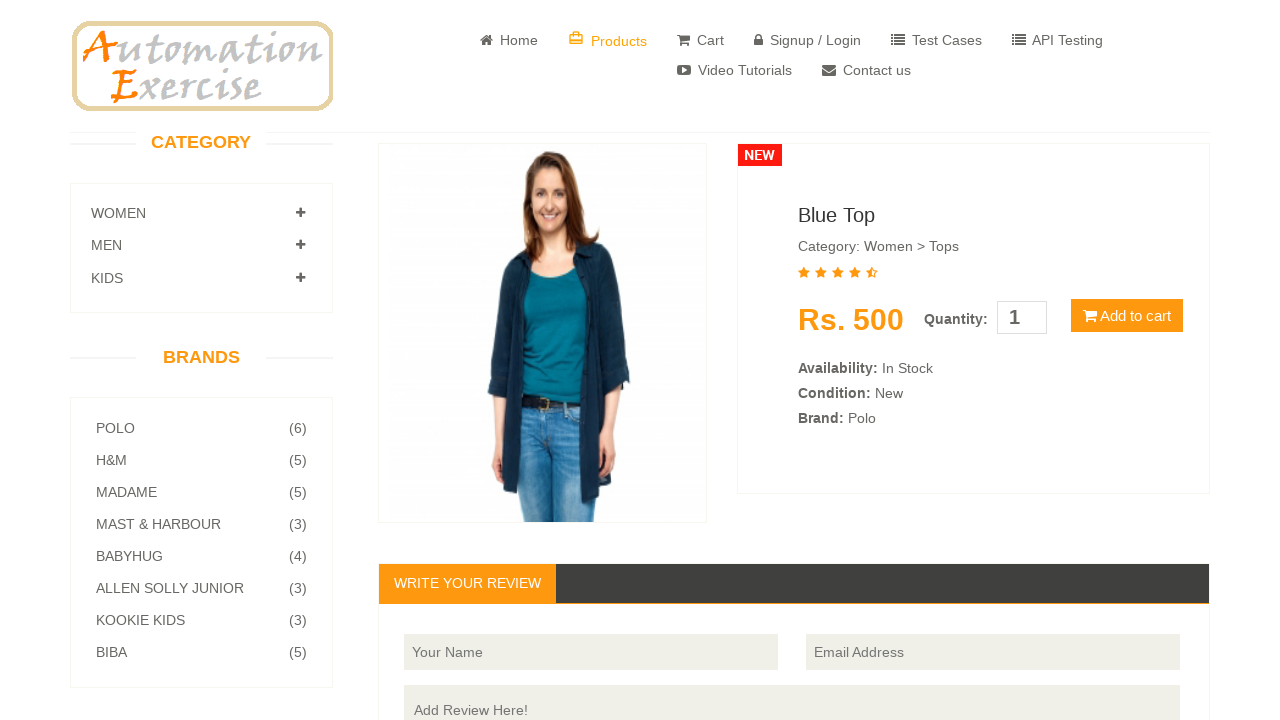

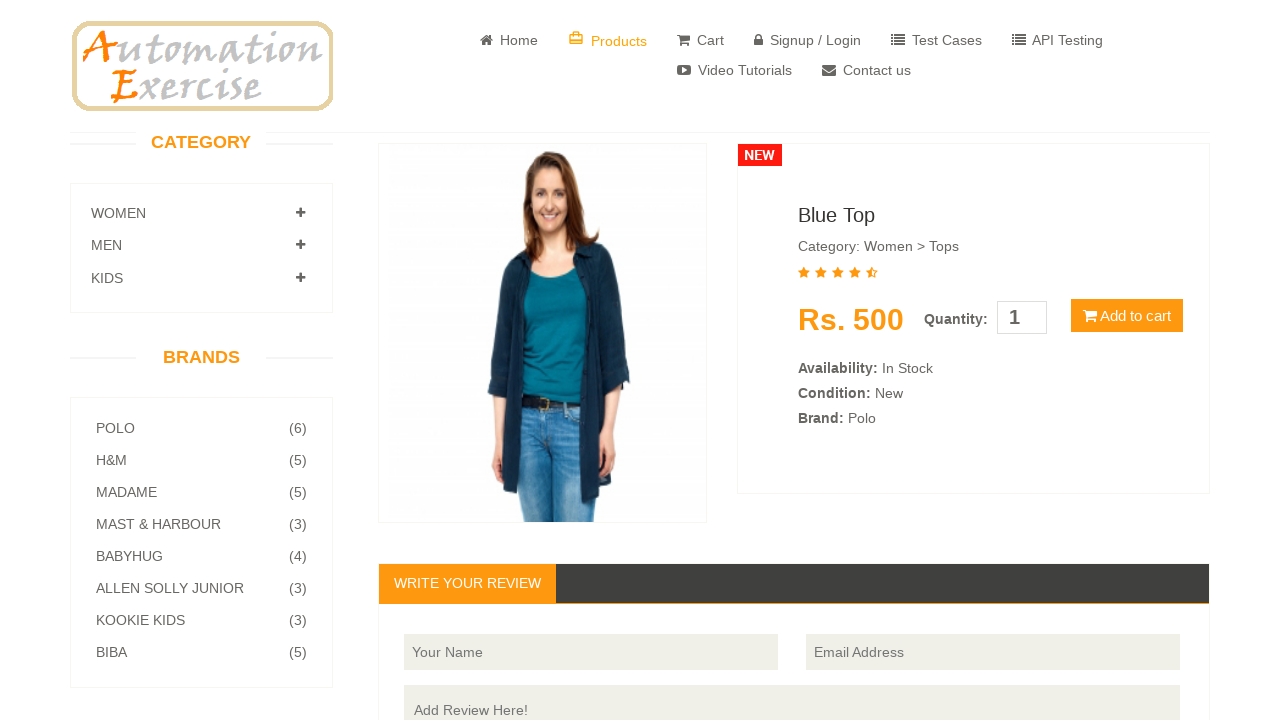